Clicks the Elemental Selenium link and verifies it opens a popup to elementalselenium.com

Starting URL: https://the-internet.herokuapp.com/checkboxes

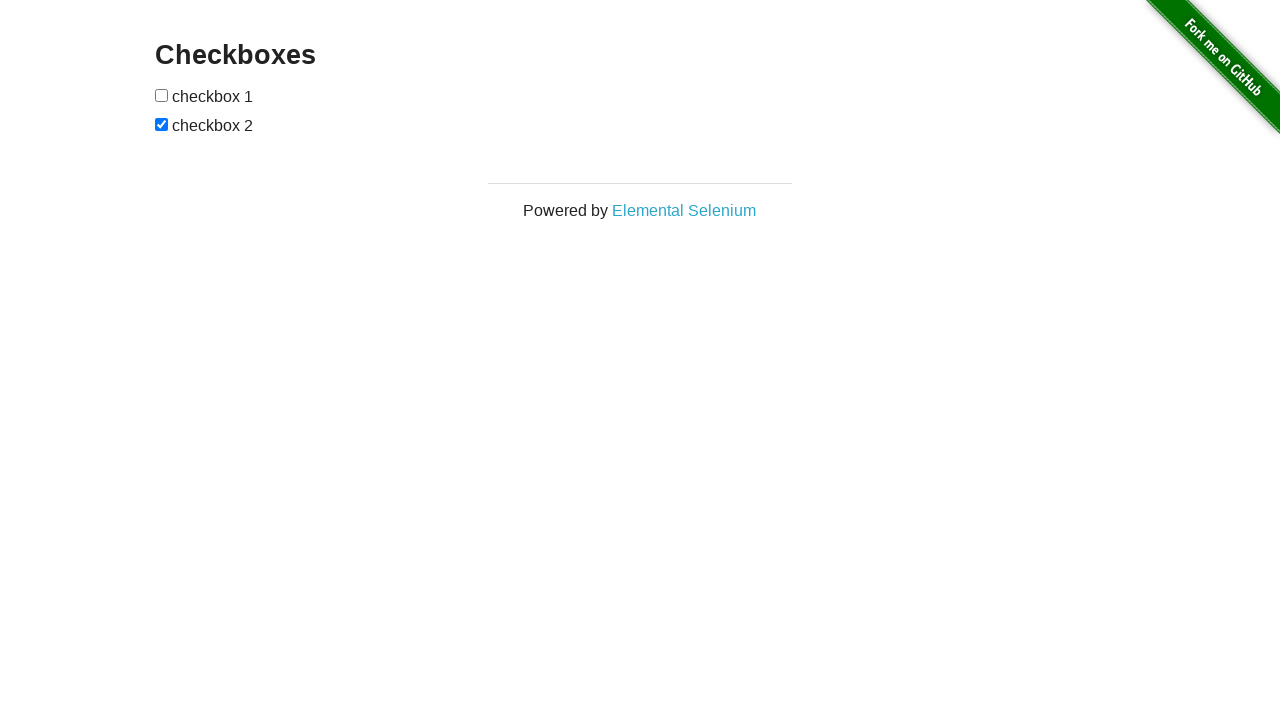

Clicked Elemental Selenium link at (684, 210) on internal:role=link[name="Elemental Selenium"i]
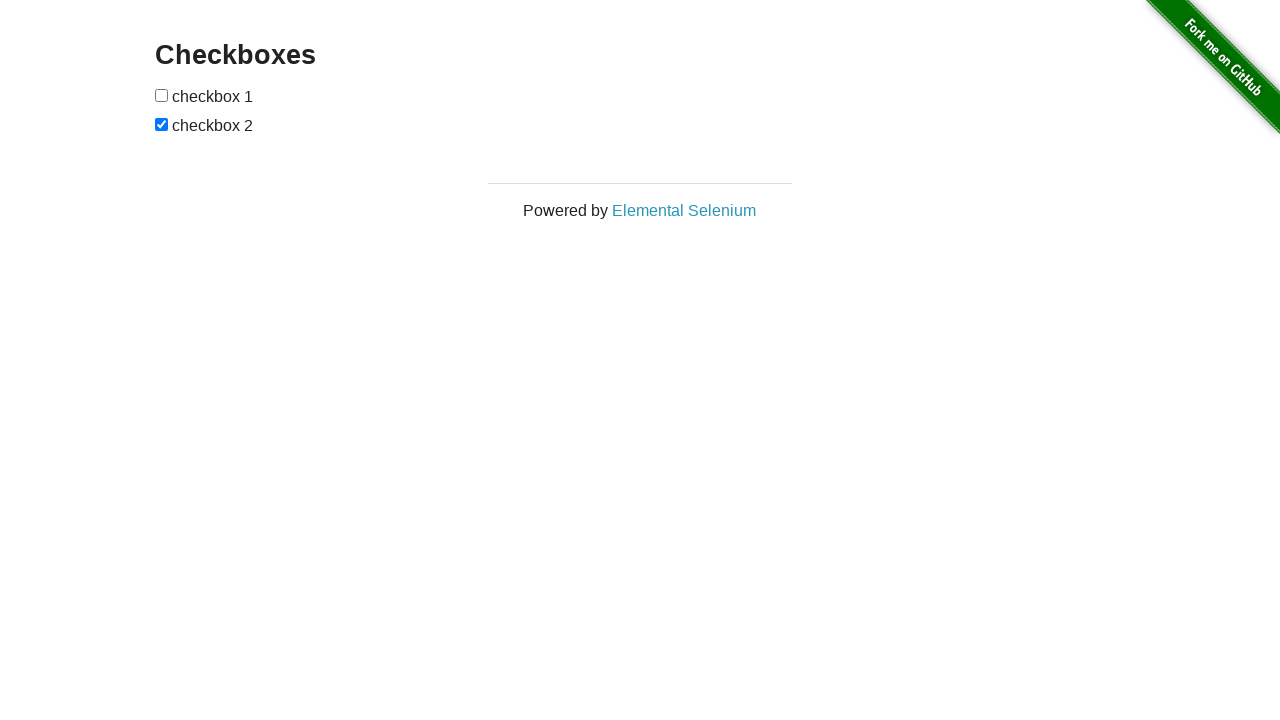

New popup page opened
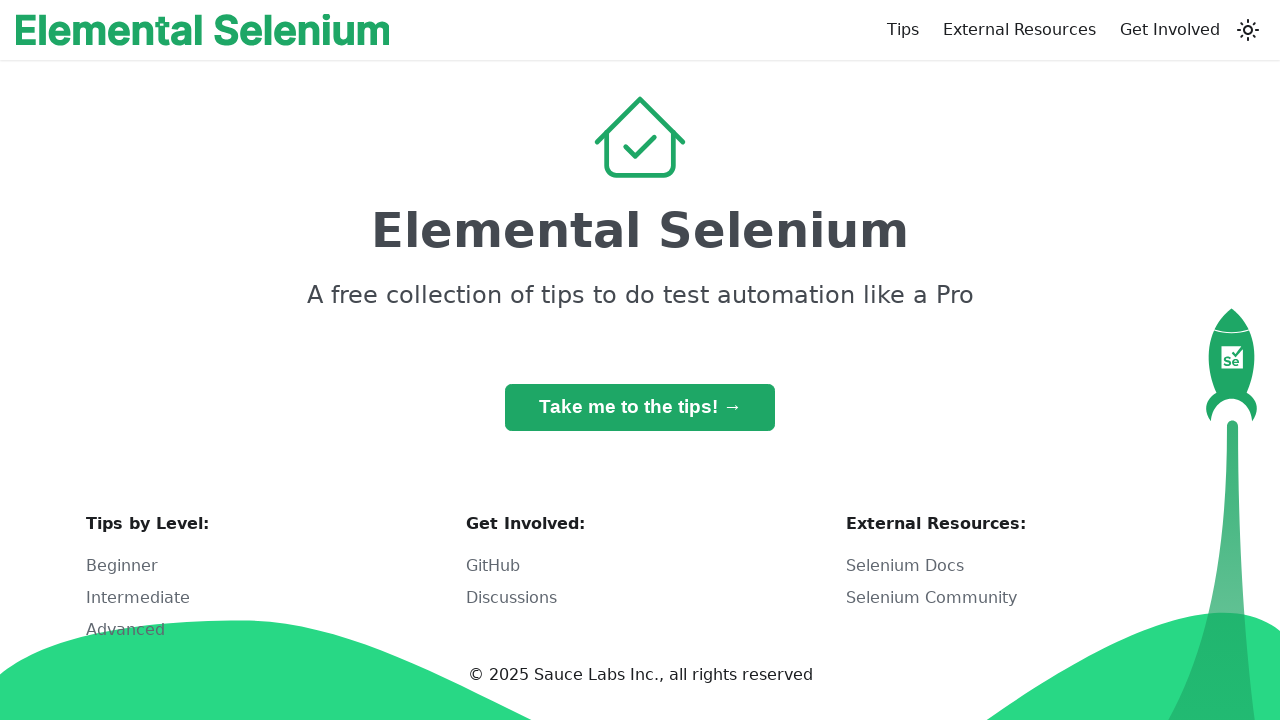

Popup page finished loading
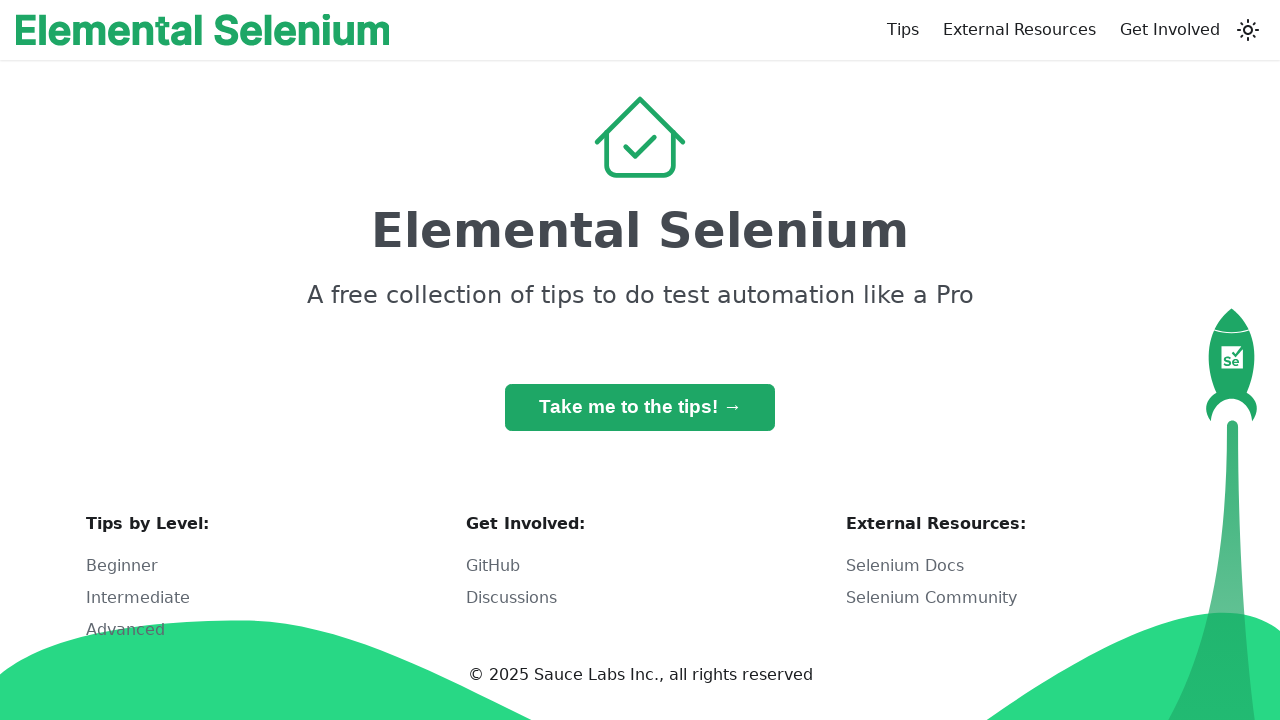

Verified popup URL contains elementalselenium.com
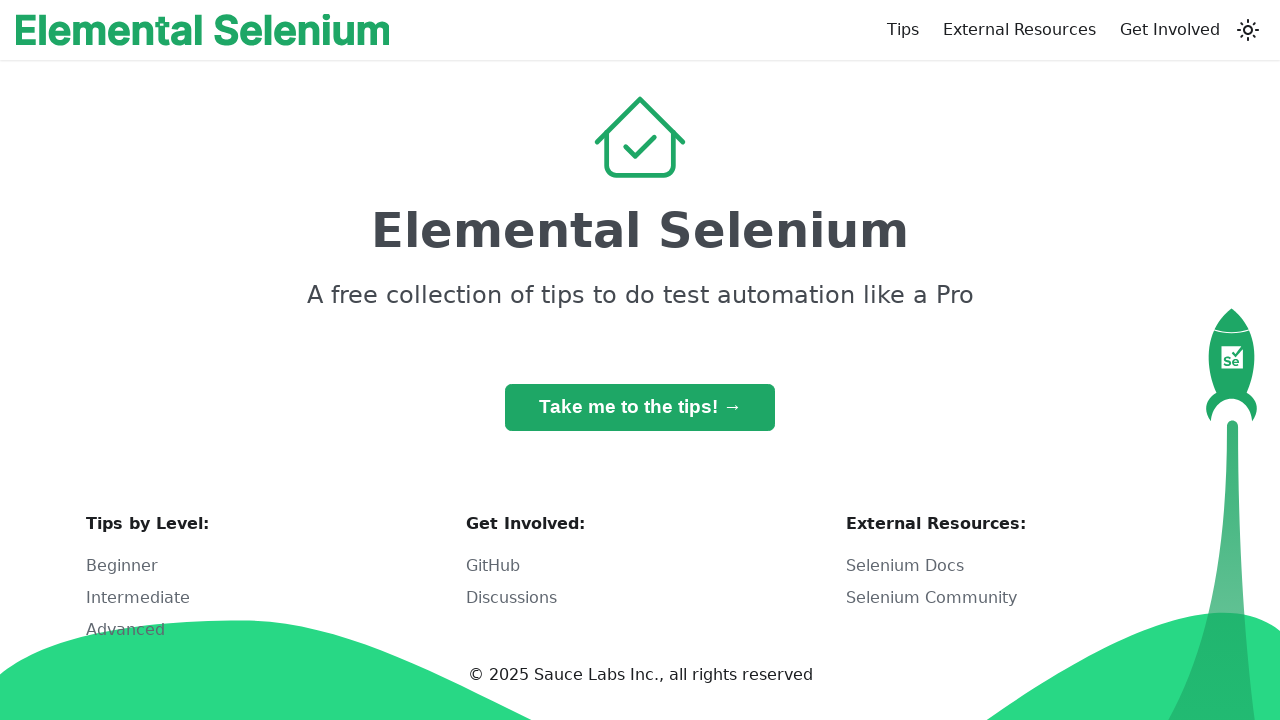

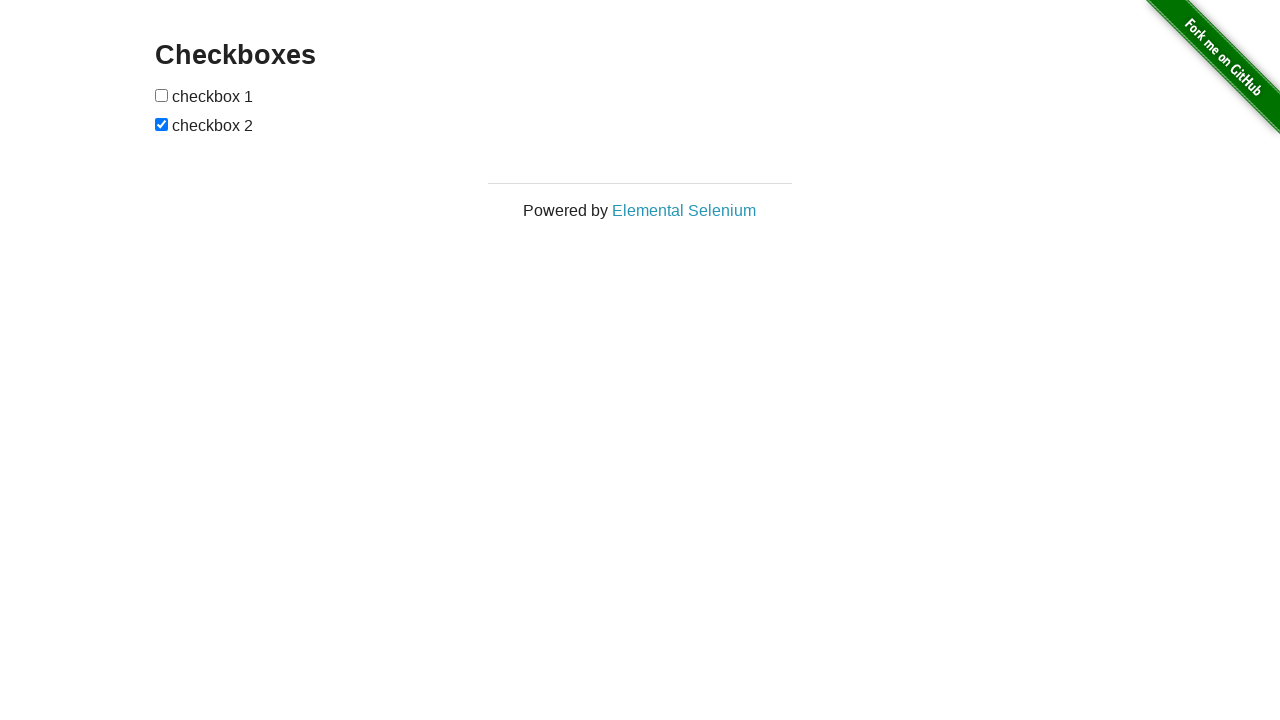